Tests the ParaBank user registration flow by filling out the sign-up form with personal information, address details, and account credentials, then submitting the registration.

Starting URL: https://parabank.parasoft.com/parabank/register.htm

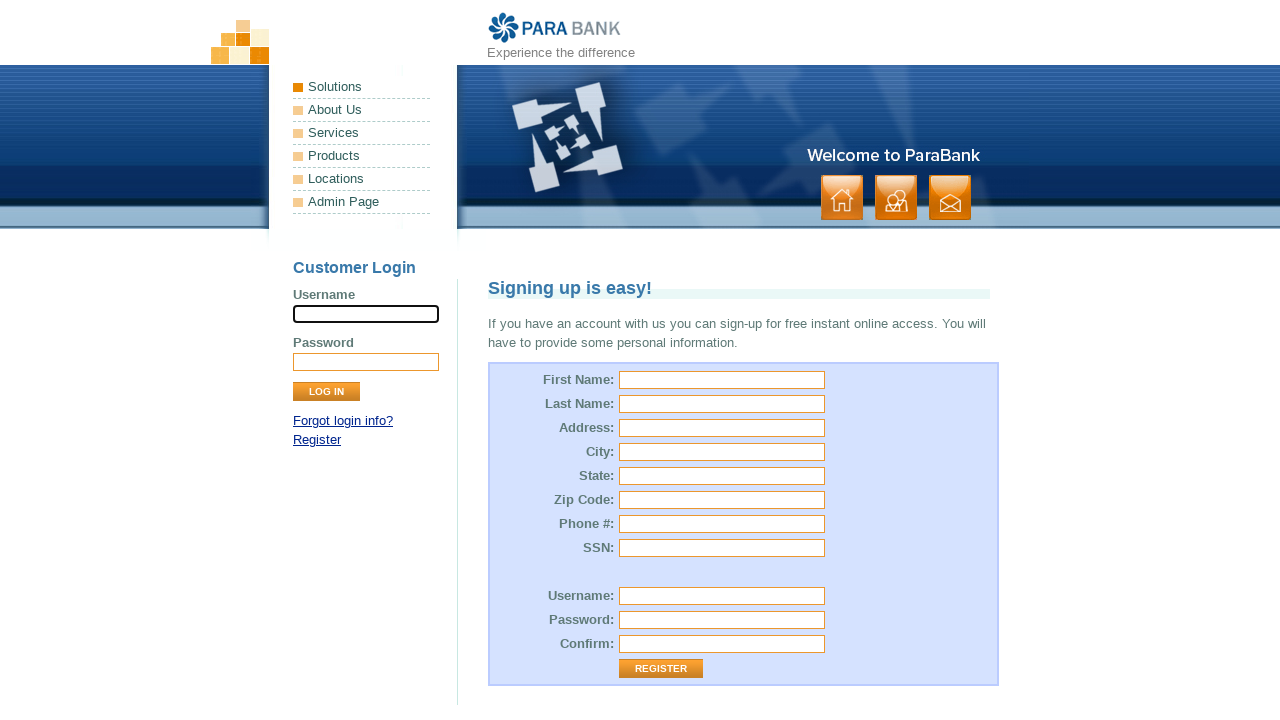

Filled first name field with 'Michael' on input[id='customer.firstName']
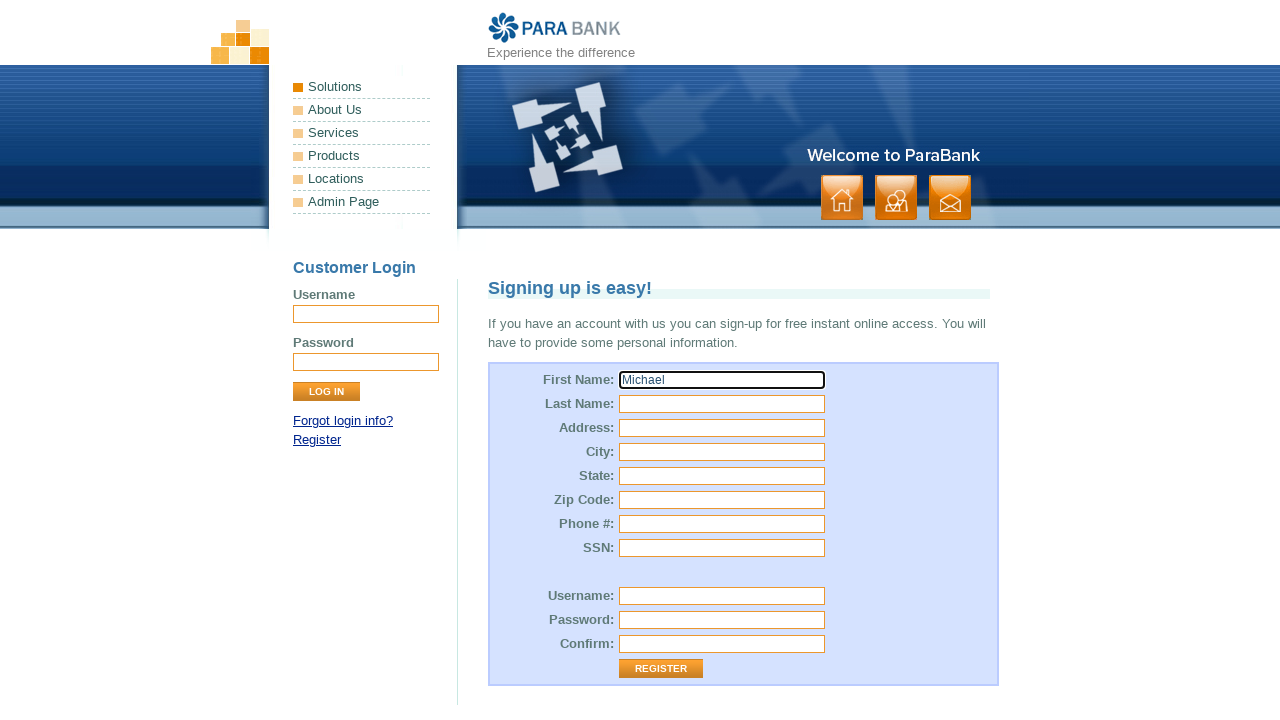

Filled last name field with 'Johnson' on input[id='customer.lastName']
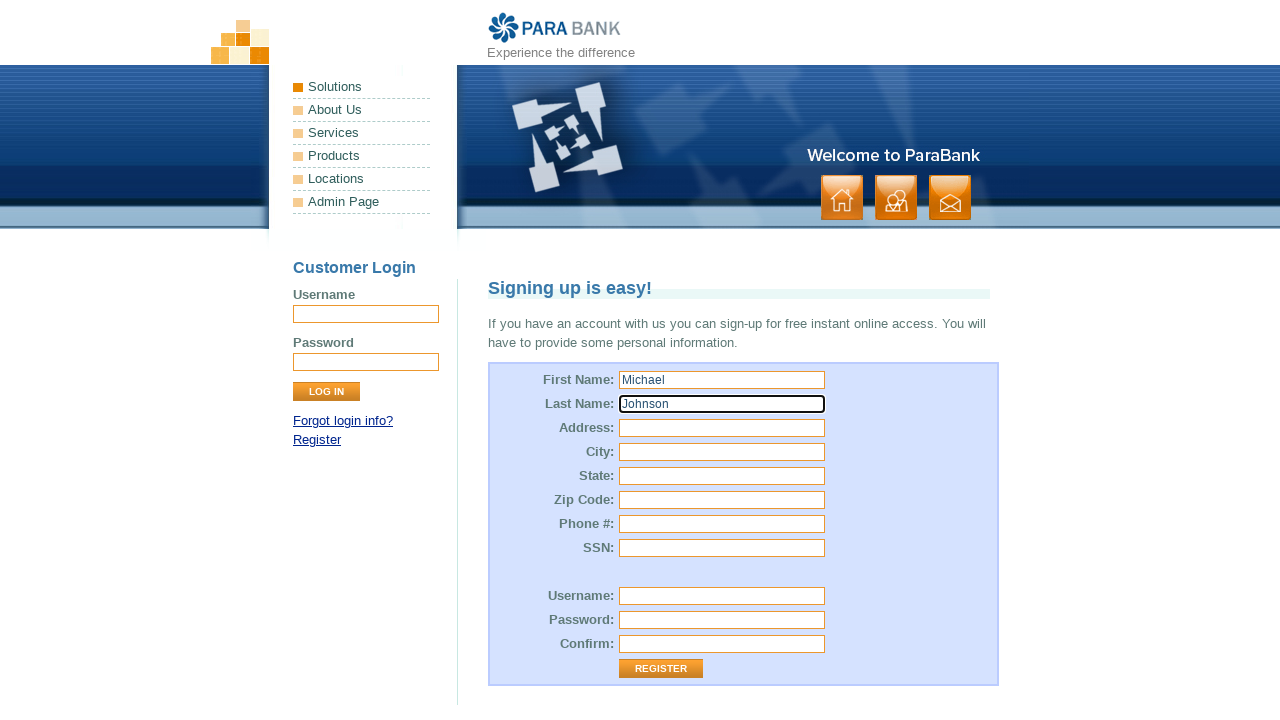

Filled street address with '742 Evergreen Terrace' on input[id='customer.address.street']
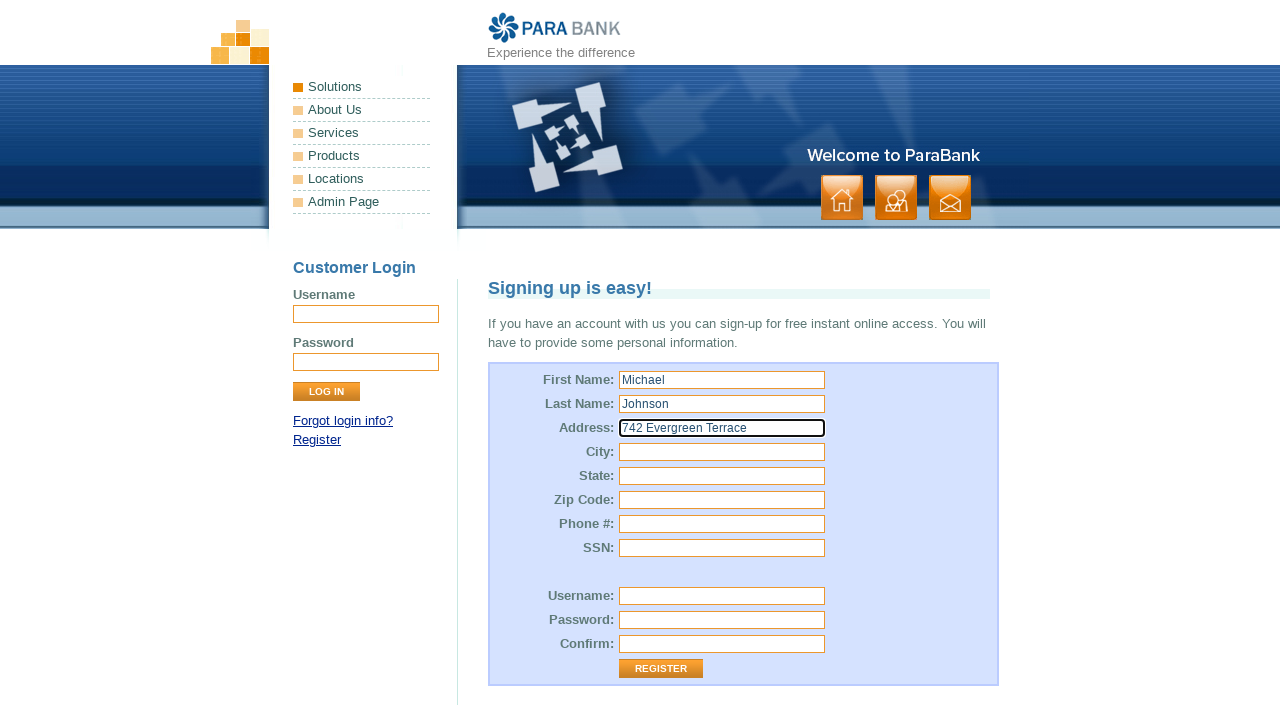

Filled city field with 'Springfield' on input[id='customer.address.city']
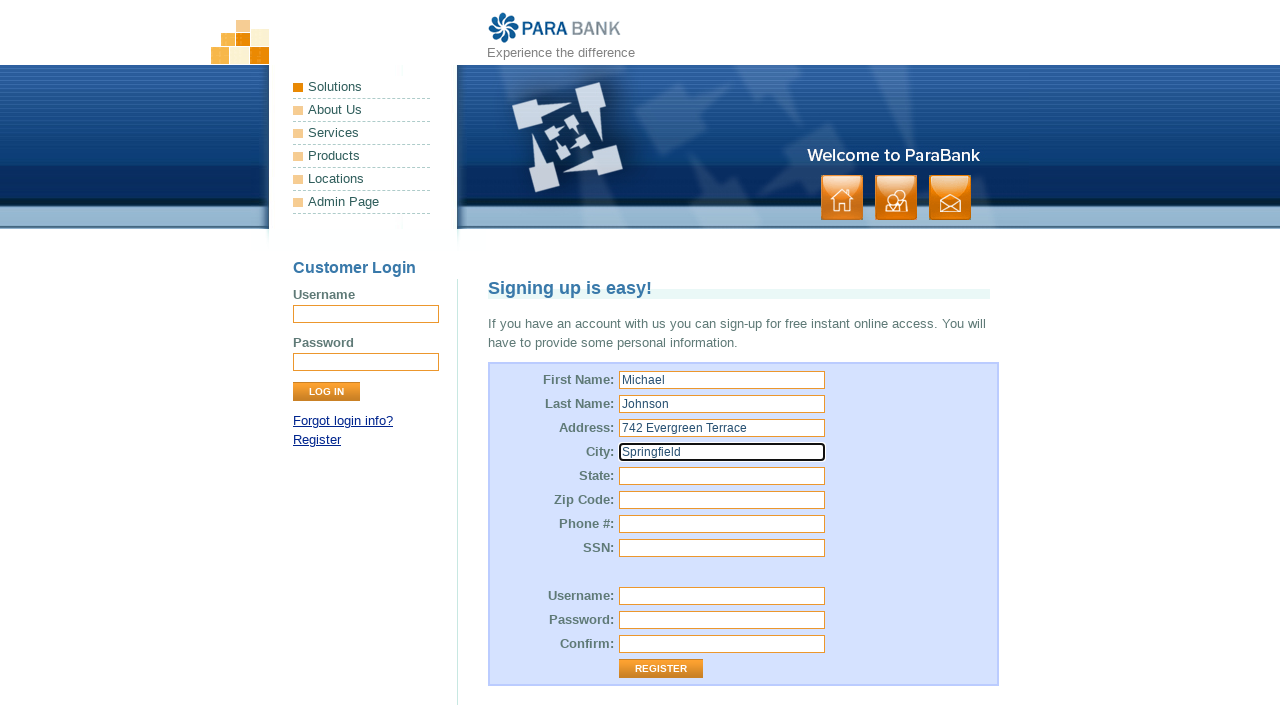

Filled state field with 'Illinois' on input[id='customer.address.state']
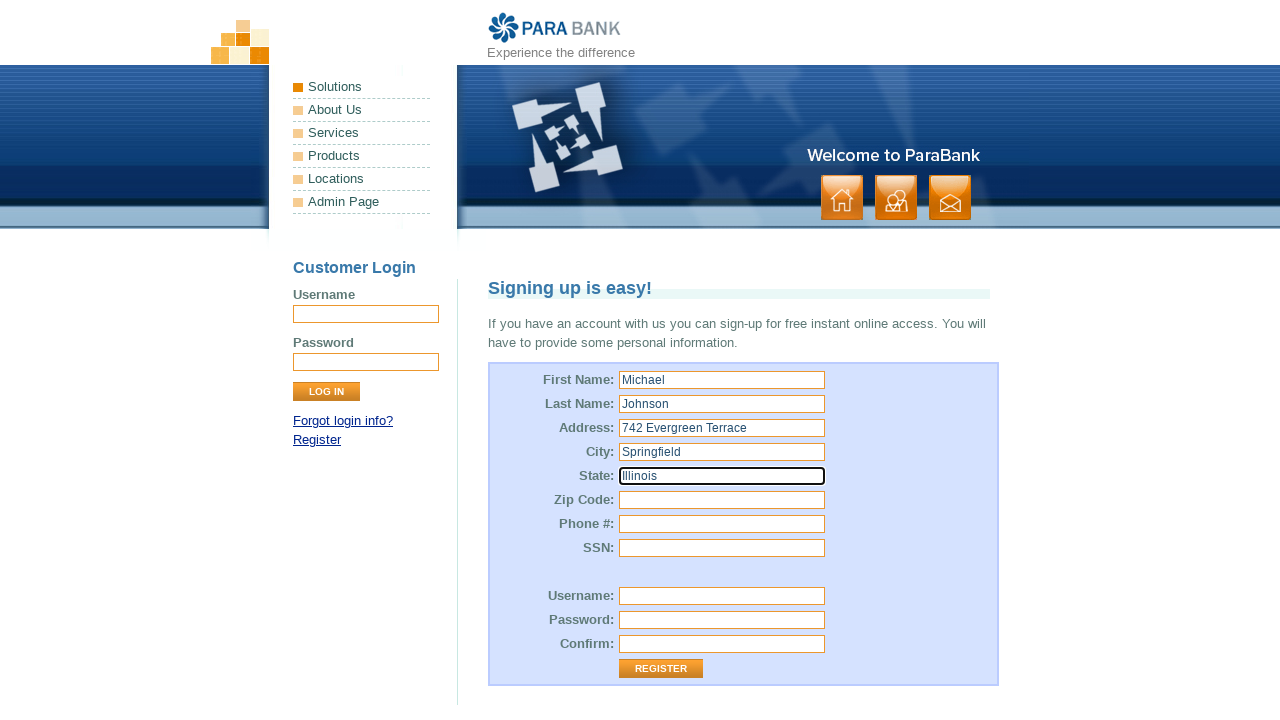

Filled zip code field with '62704' on input[id='customer.address.zipCode']
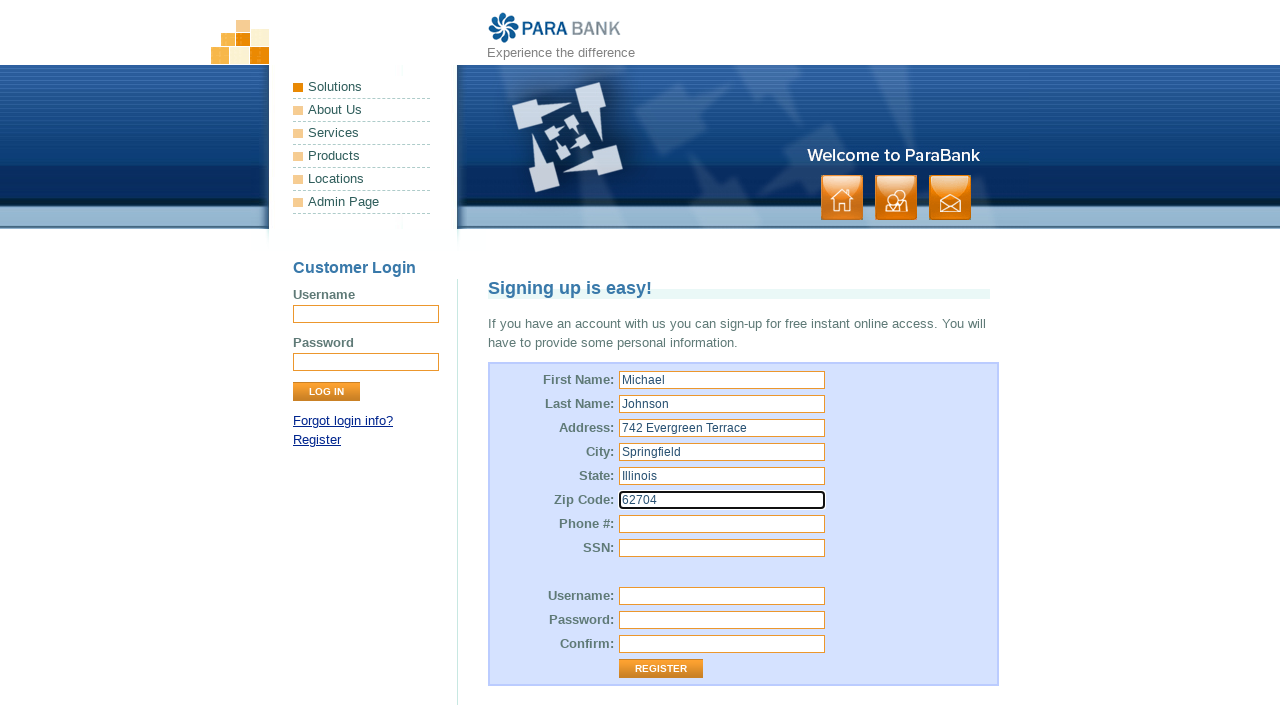

Filled phone number field with '5551234567' on input[id='customer.phoneNumber']
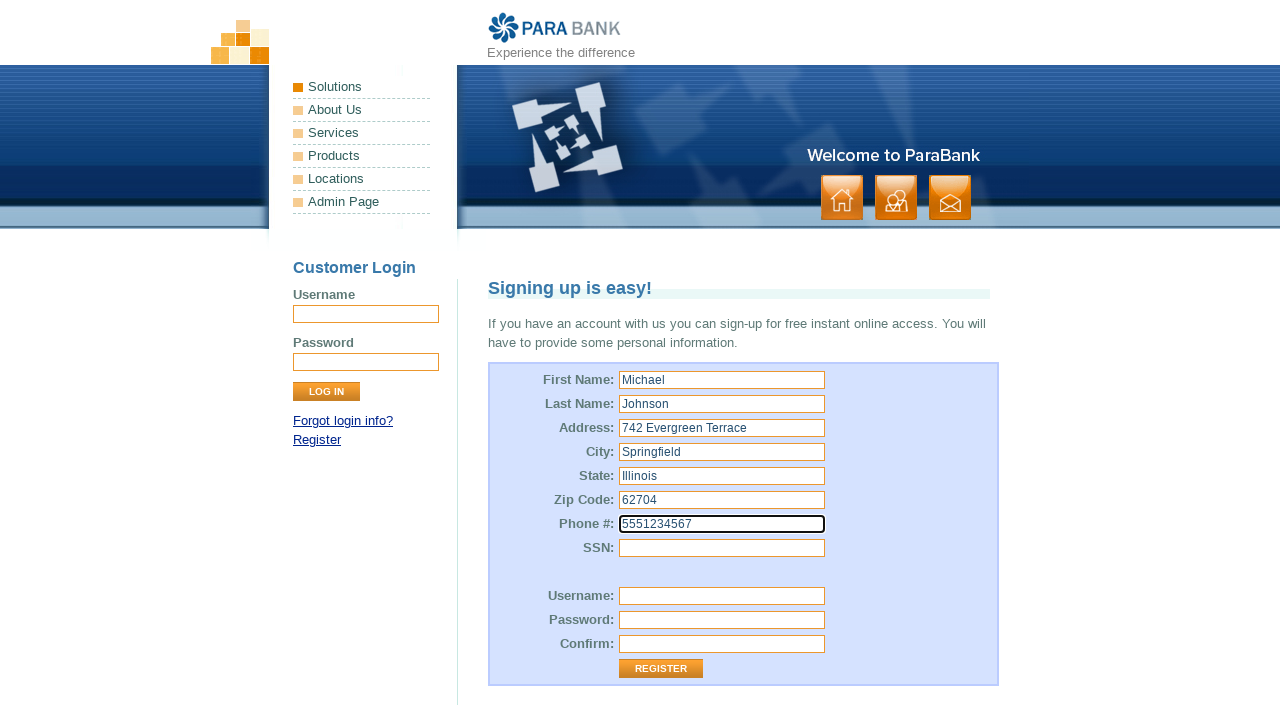

Filled SSN field with '123456789' on input[id='customer.ssn']
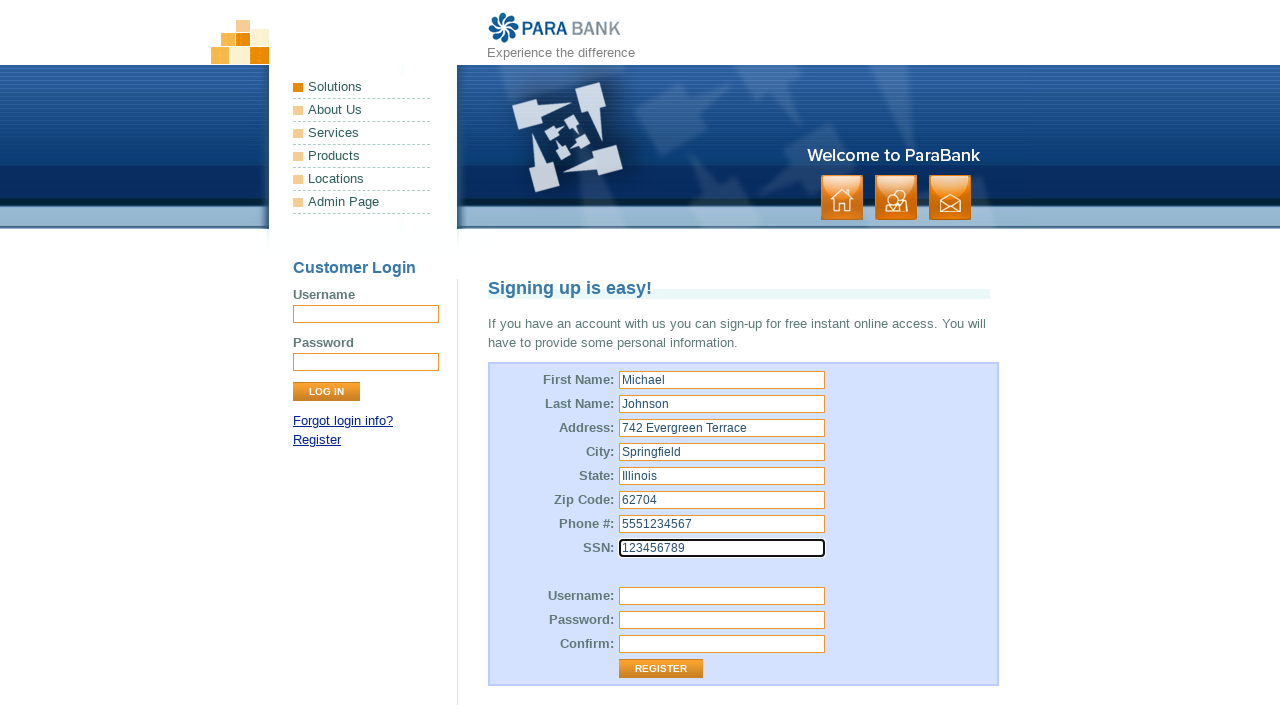

Filled username field with 'testuser_2024_mar_15' on input[id='customer.username']
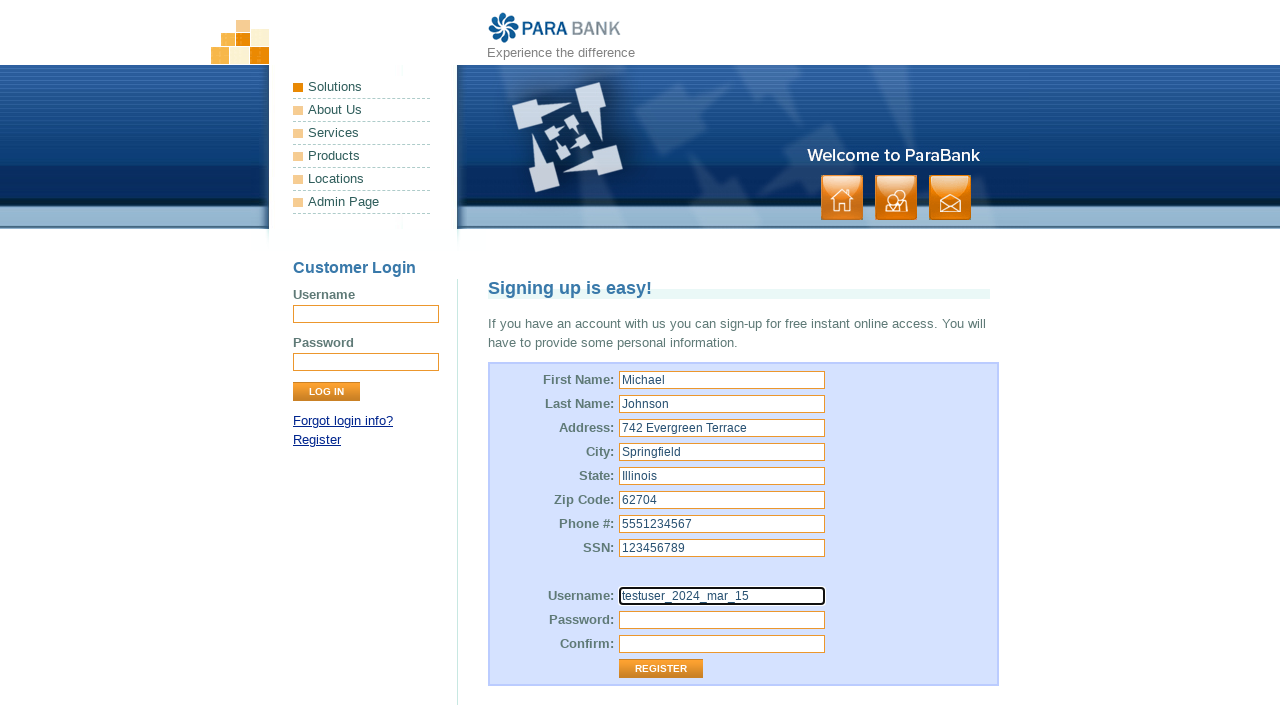

Filled password field with 'TestPass123!' on input[id='customer.password']
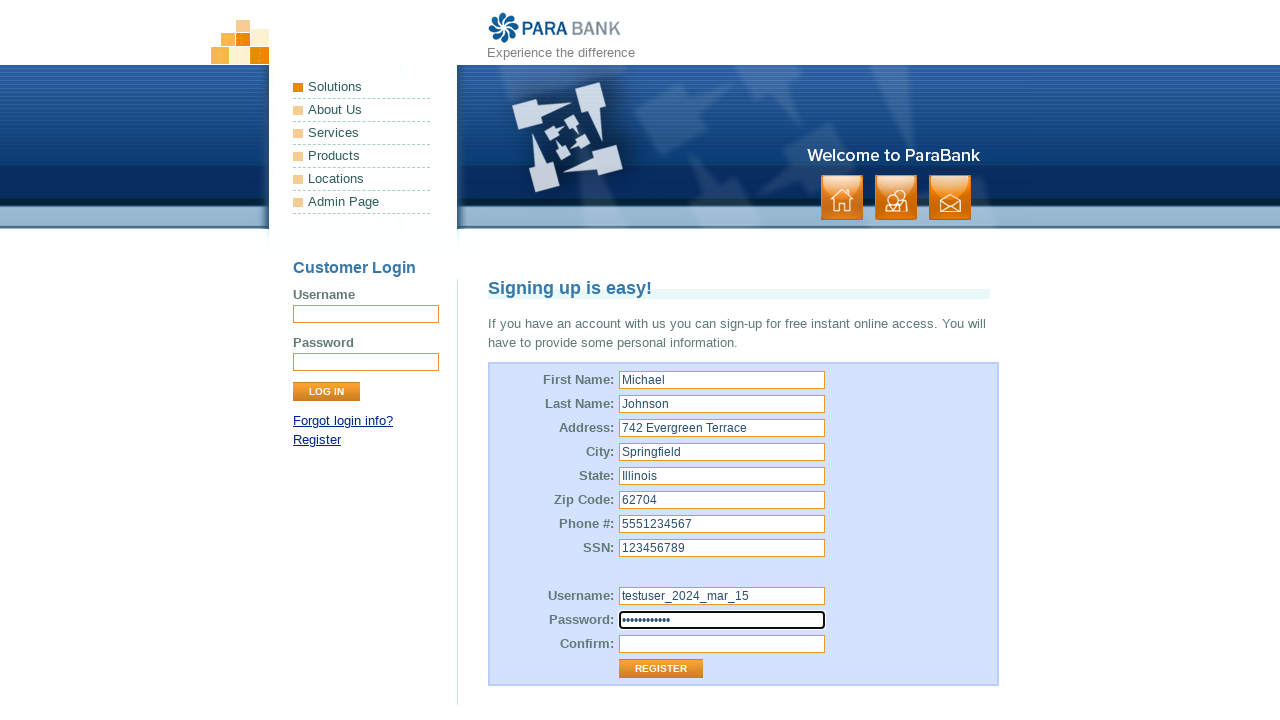

Filled confirm password field with 'TestPass123!' on input[id='repeatedPassword']
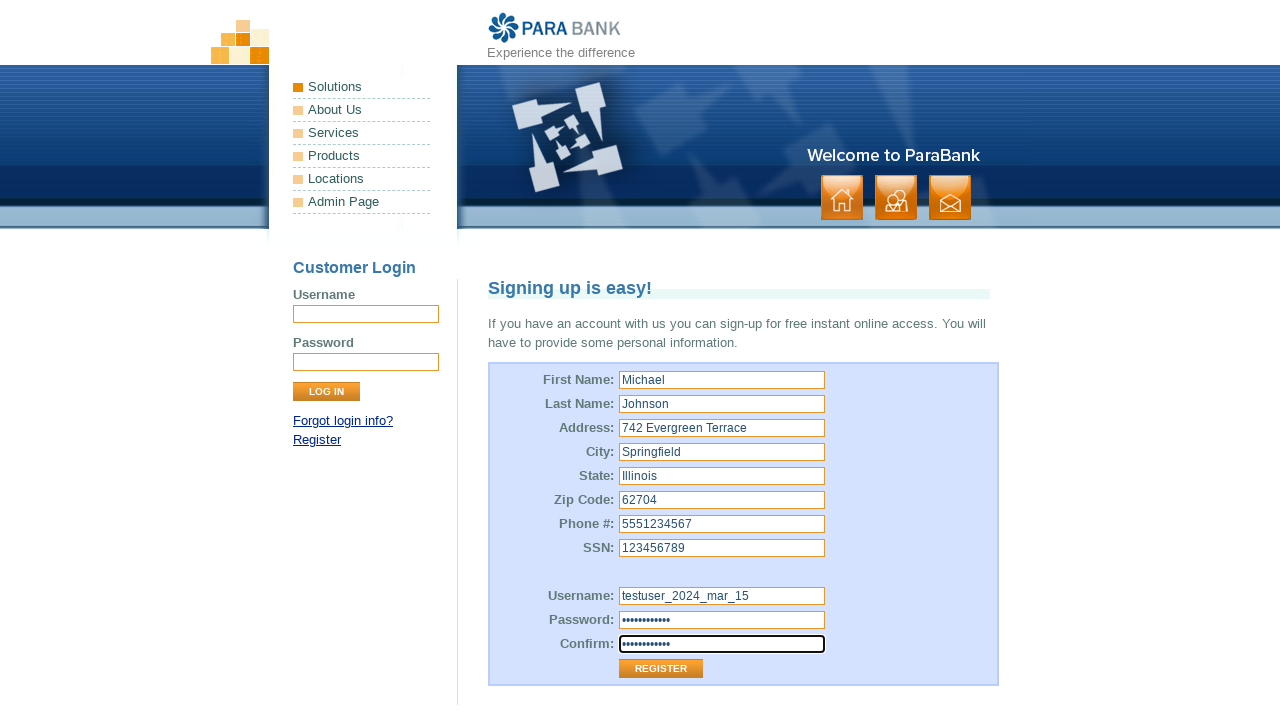

Clicked Register button to submit the sign-up form at (661, 669) on input[value='Register']
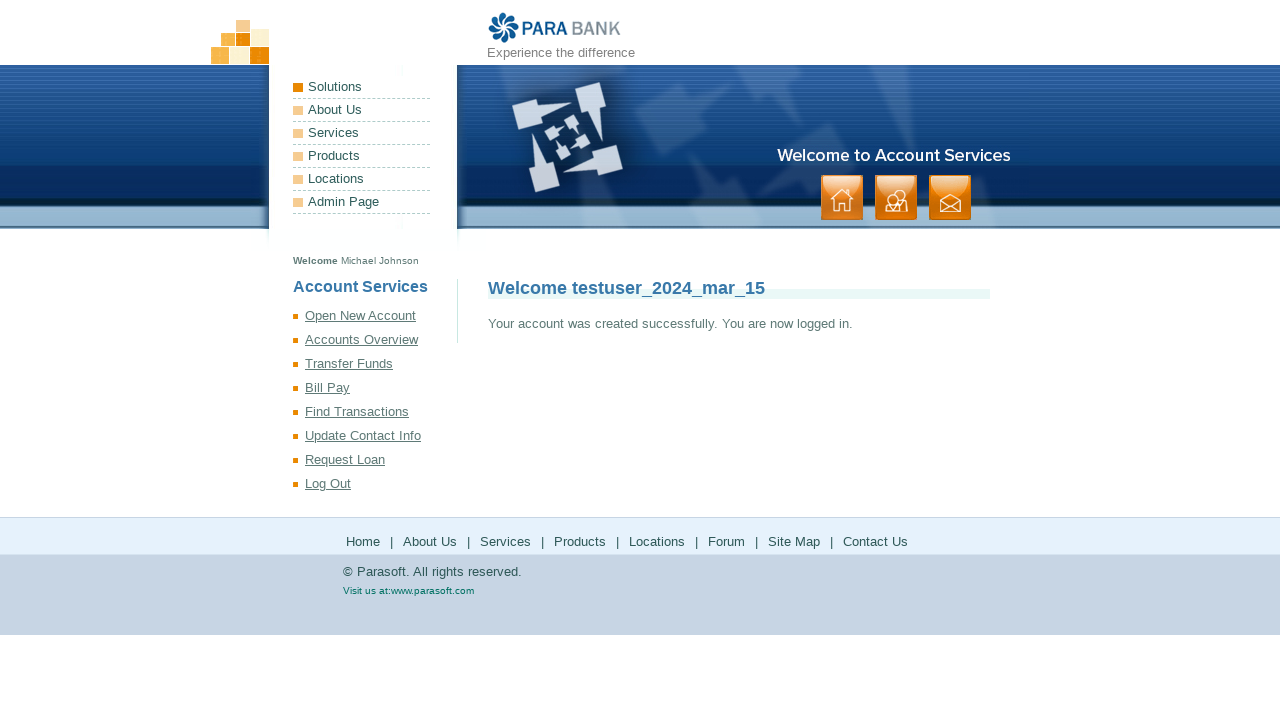

Waited 3000ms for registration process to complete
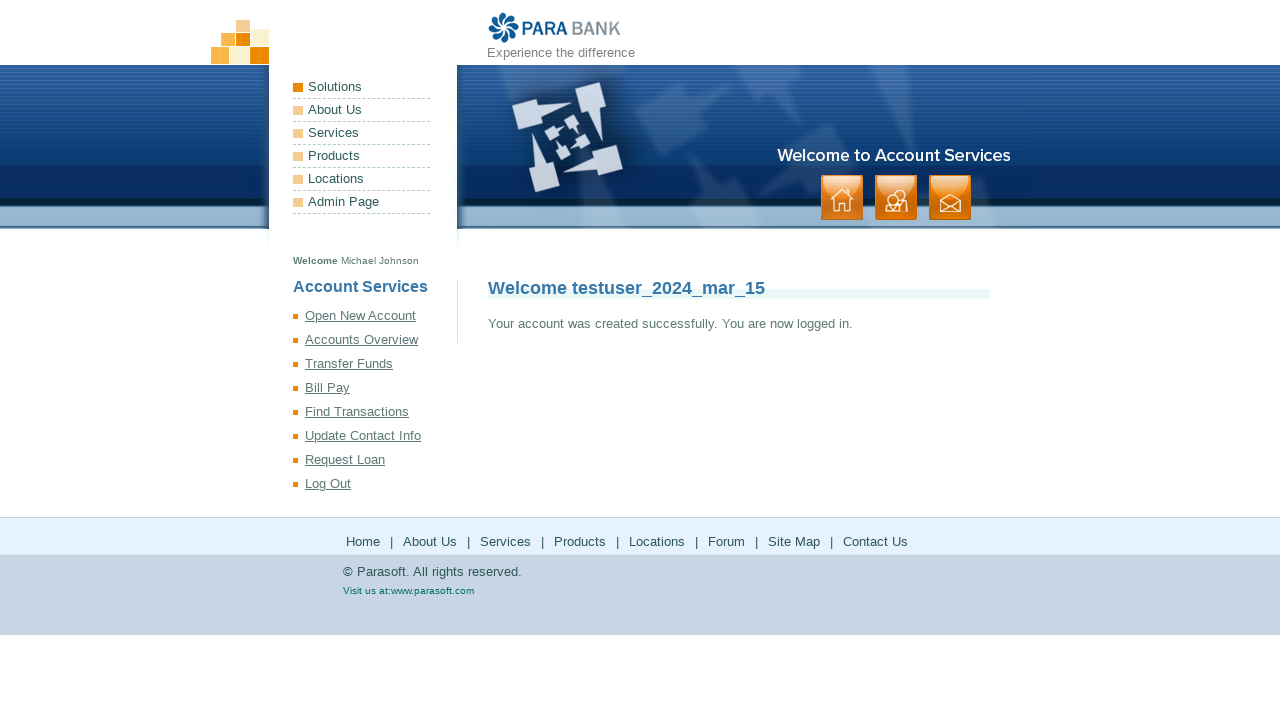

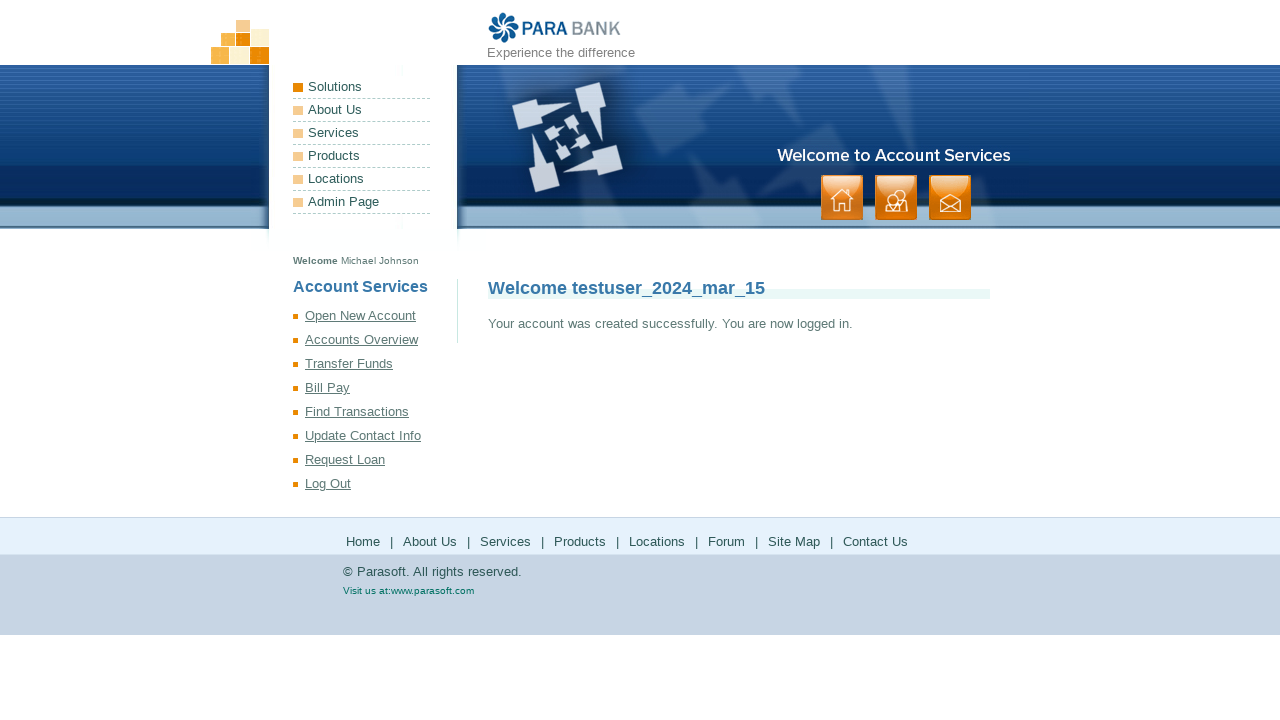